Opens a new popup window navigating to the Selenium website from the demoqa page

Starting URL: https://demoqa.com

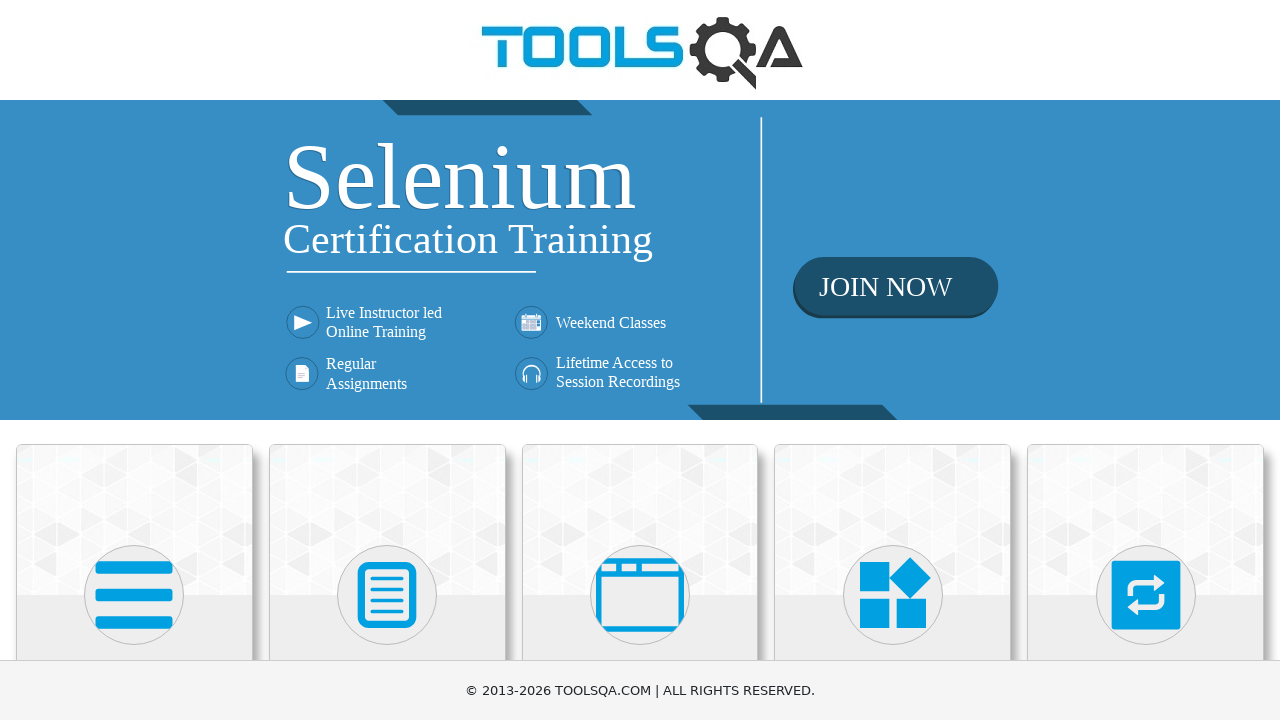

Executed JavaScript to open popup window to Selenium website
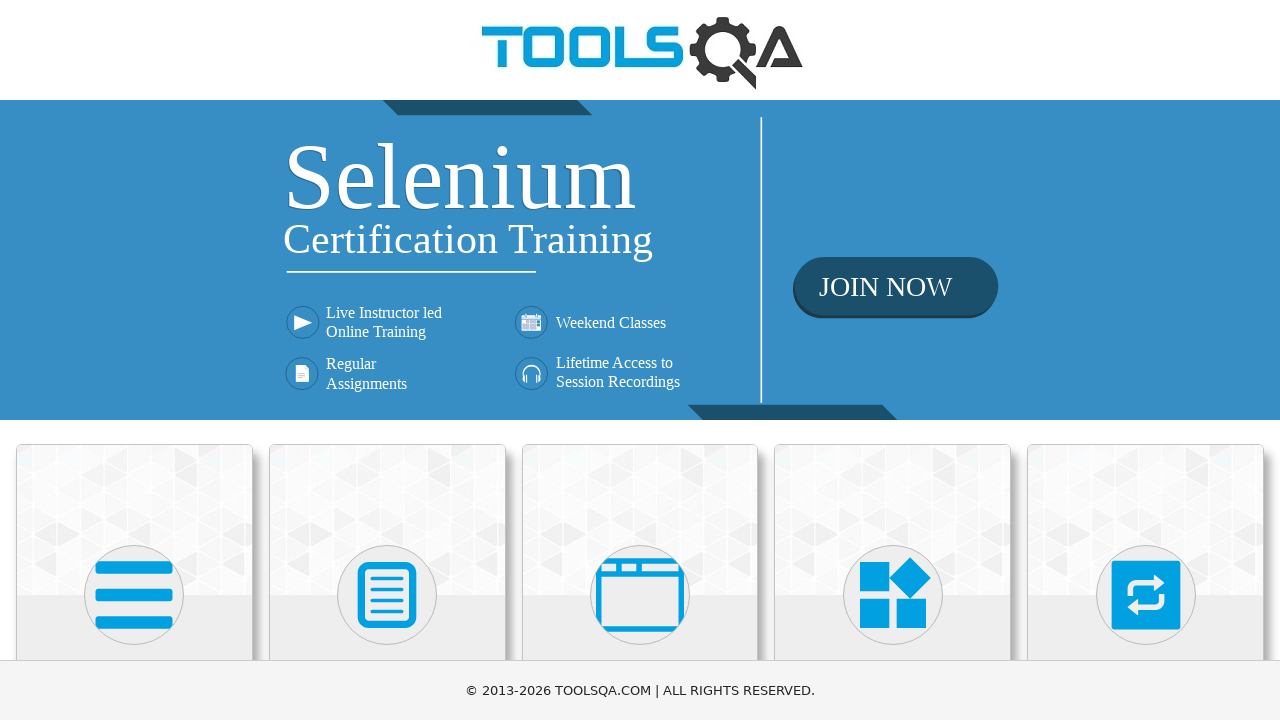

Popup window opened and new page instance captured
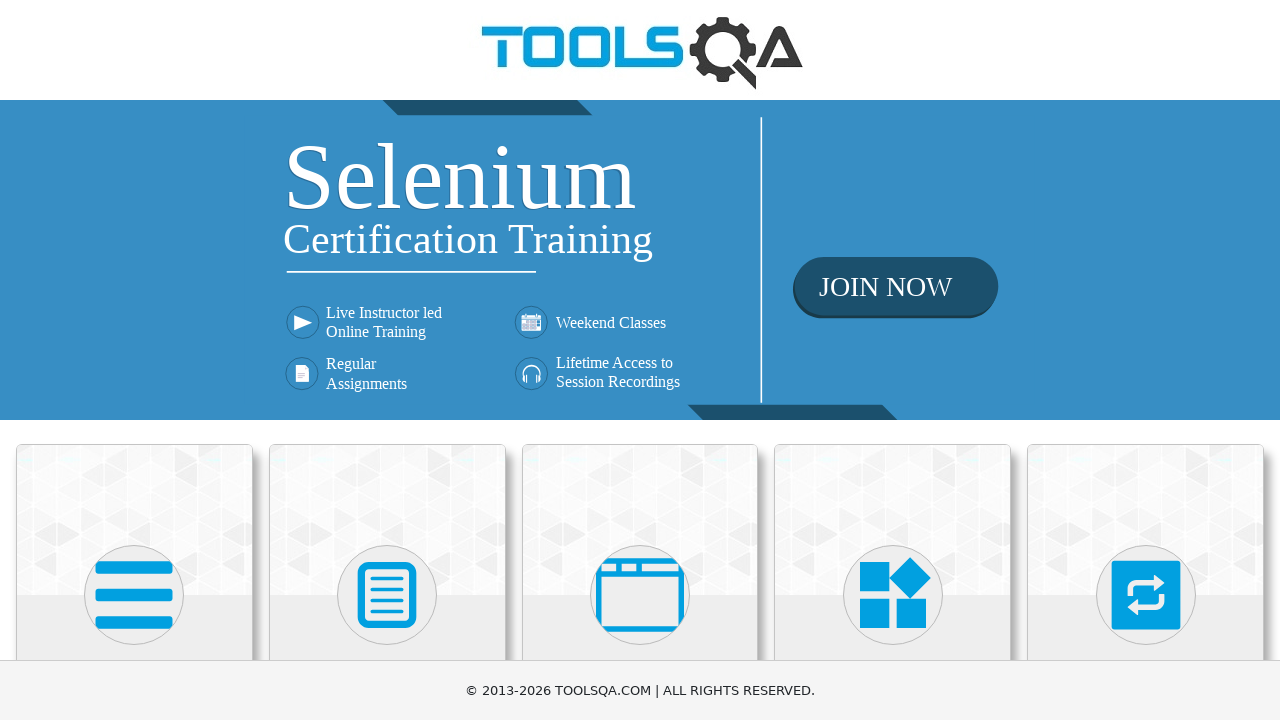

Popup page loaded successfully
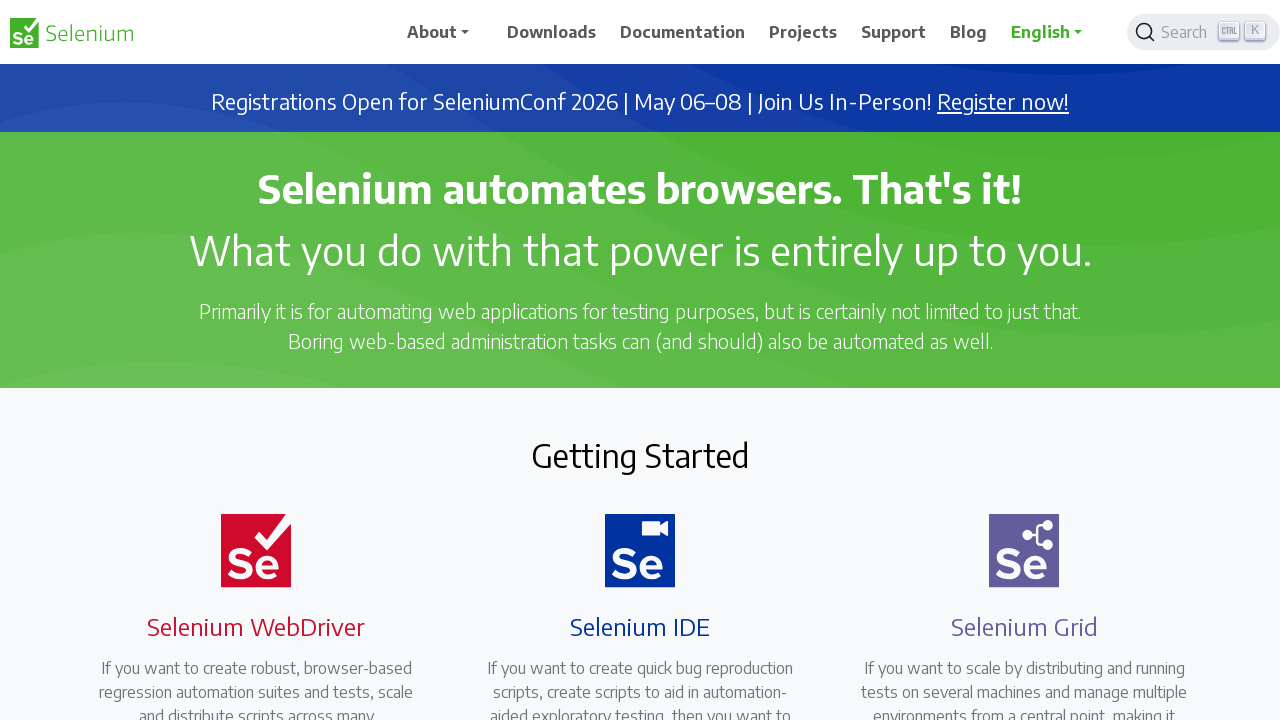

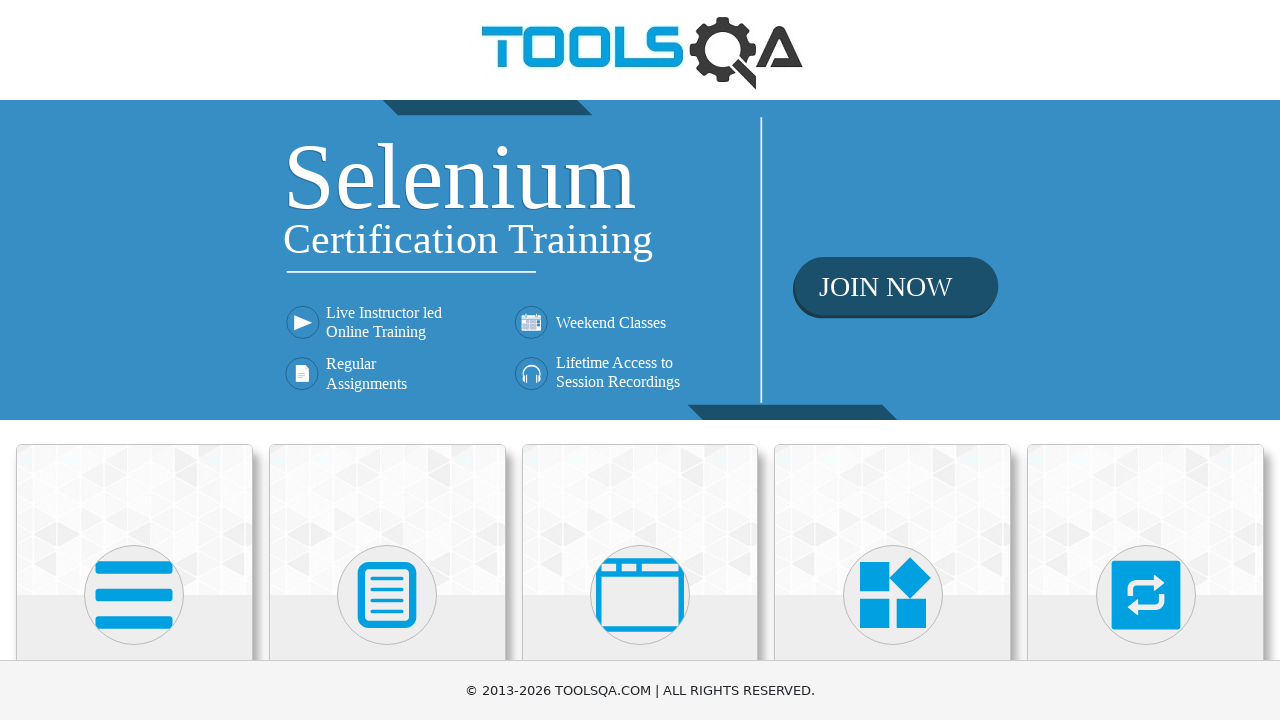